Tests iframe interaction on W3Schools try-it editor by switching to an iframe, clicking a button inside it, then switching back to the main frame and clicking a theme change button

Starting URL: https://www.w3schools.com/js/tryit.asp?filename=tryjs_myfirst

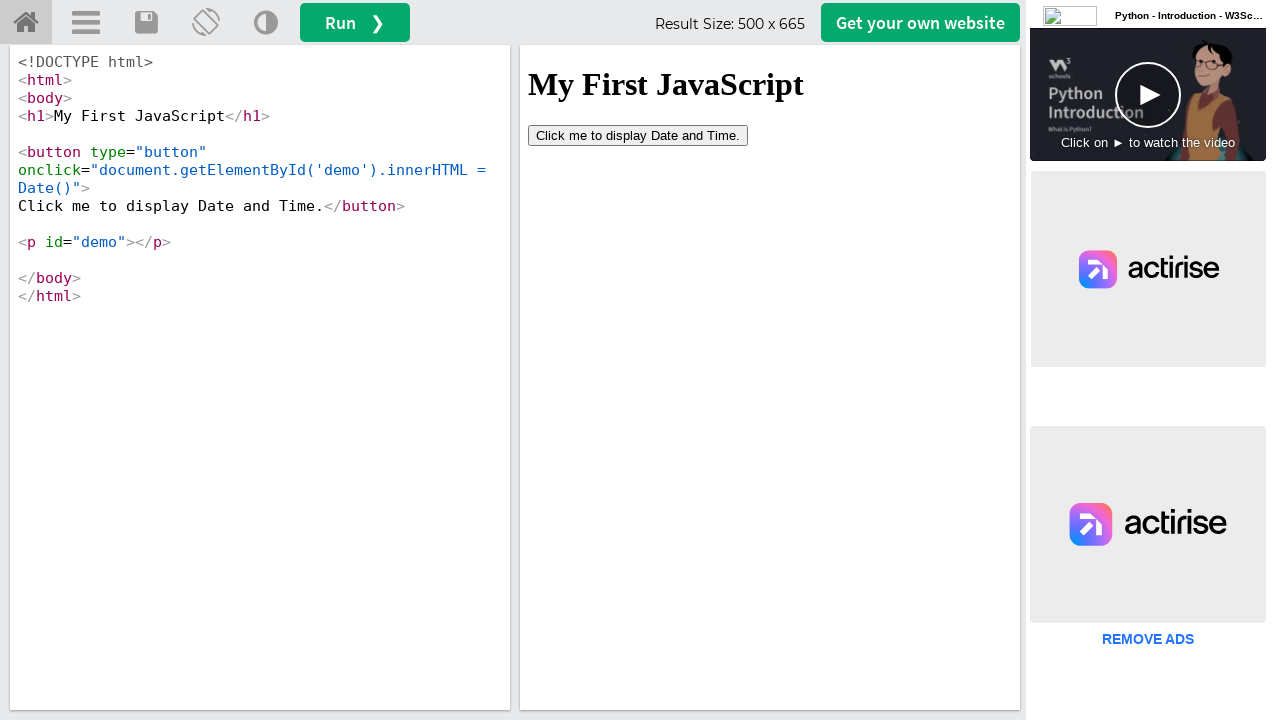

Switched to iframeResult iframe
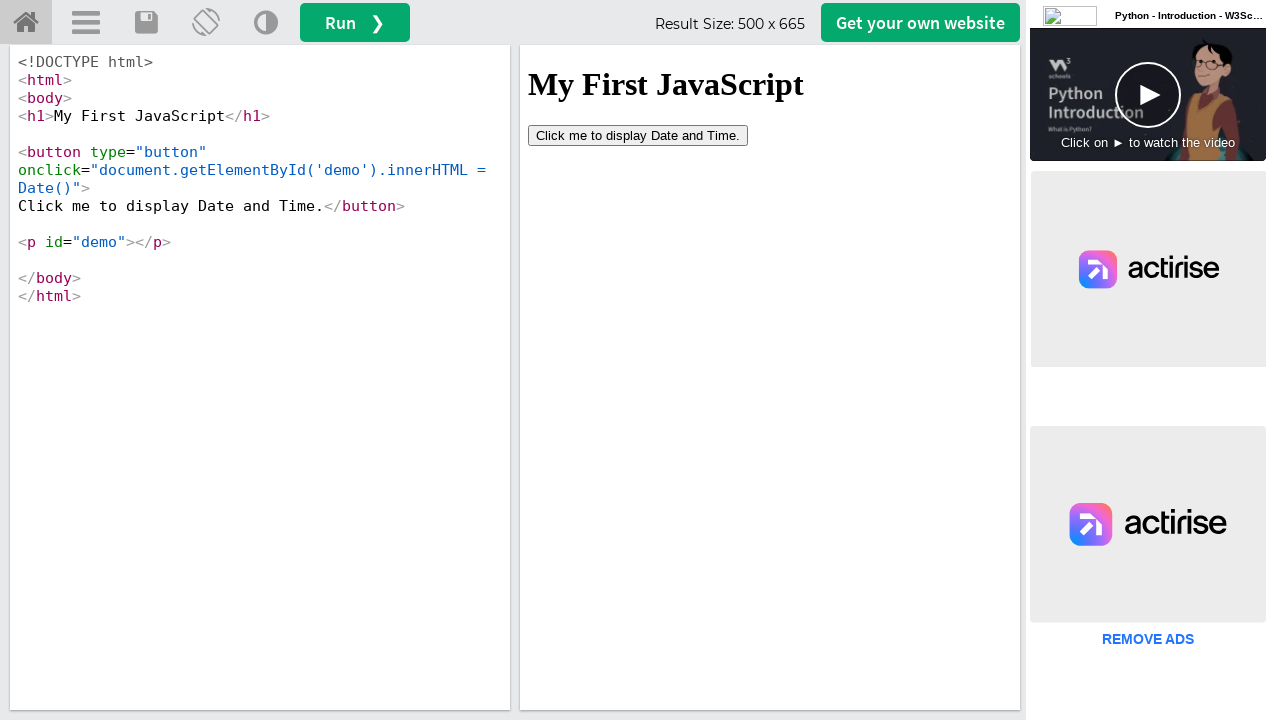

Clicked 'Click me to display Date and Time' button inside iframe at (638, 135) on xpath=//button[contains(text(),'Click me to display')]
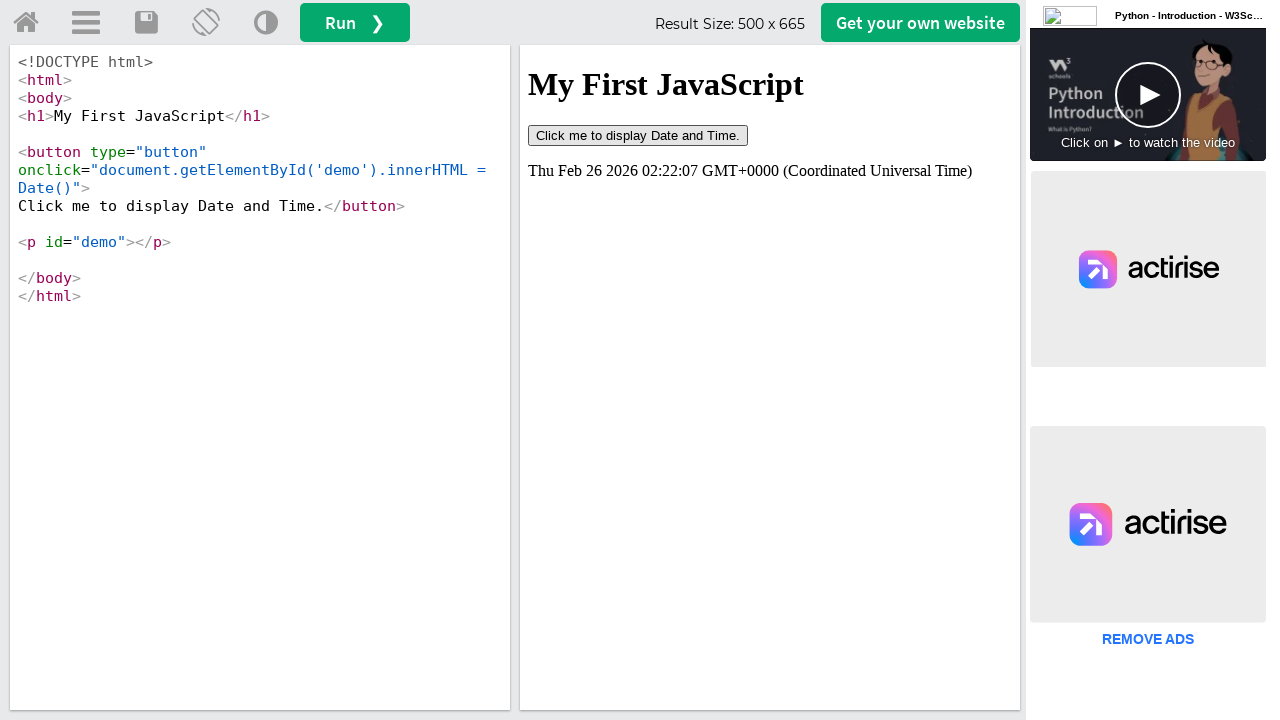

Clicked theme change button in main frame at (266, 23) on (//a[@title='Change Theme'])[1]
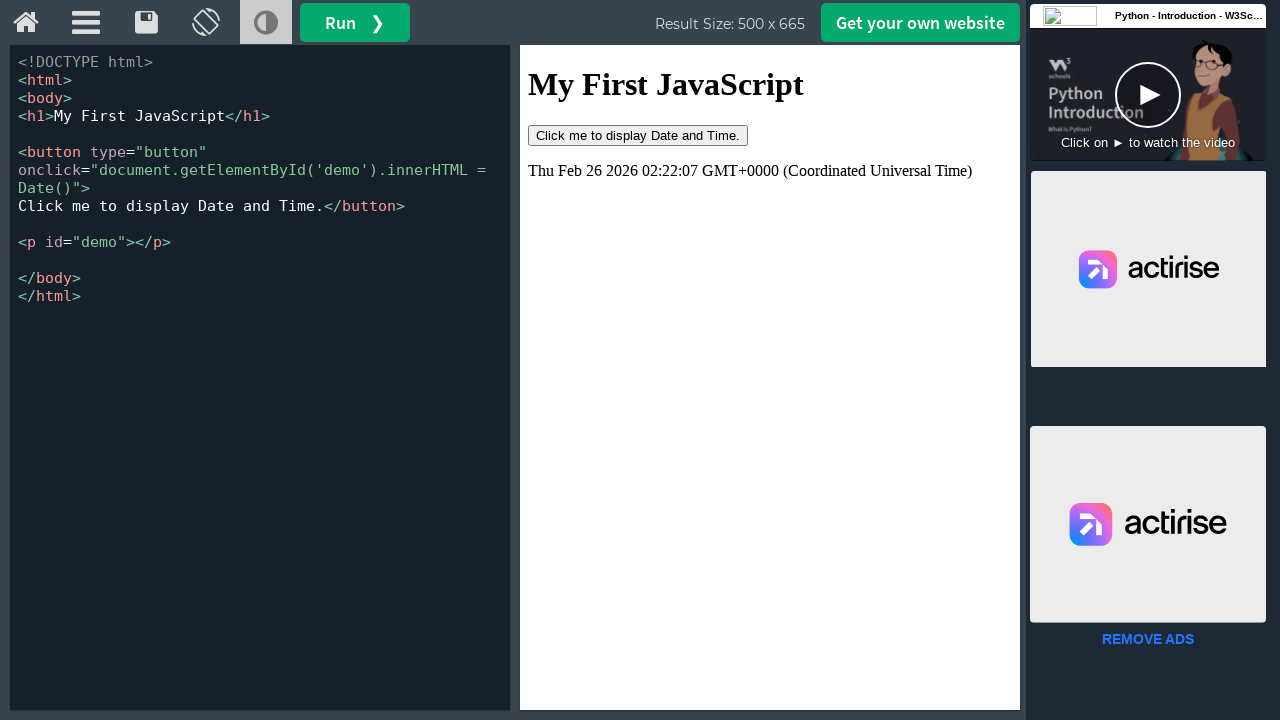

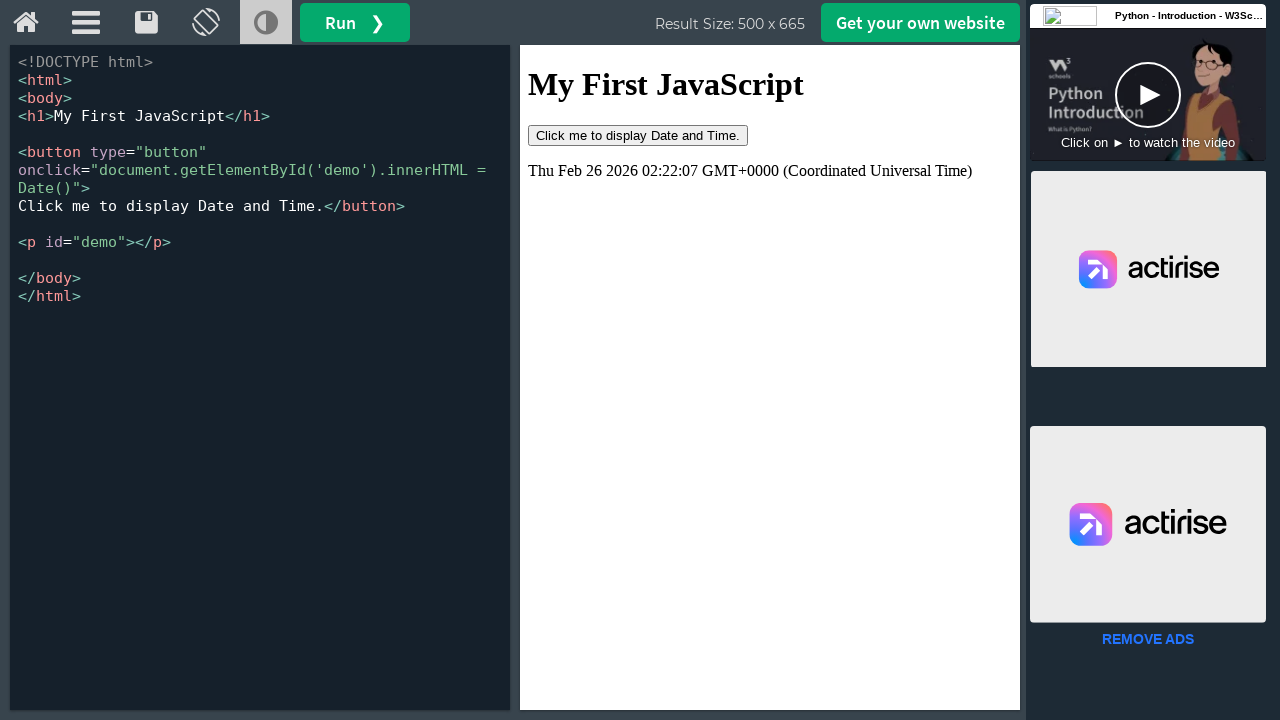